Tests that the counter displays the current number of todo items as they are added

Starting URL: https://demo.playwright.dev/todomvc

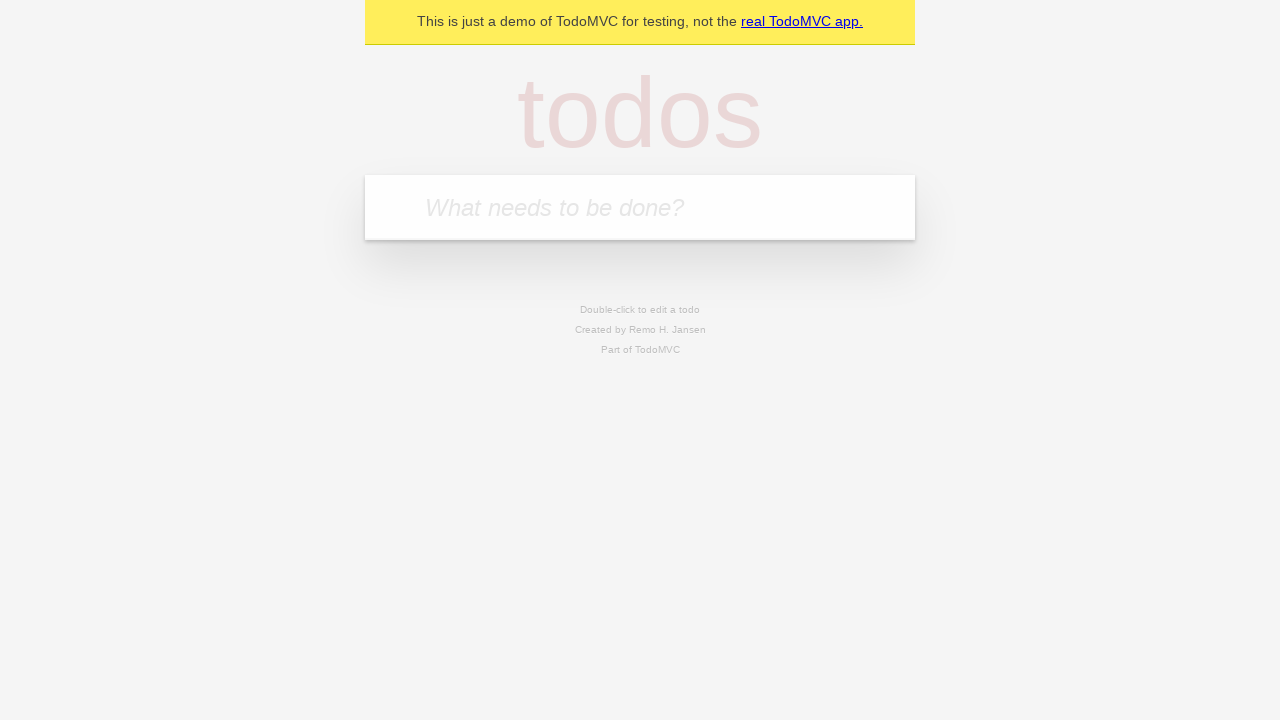

Filled first todo input with 'buy some cheese' on internal:attr=[placeholder="What needs to be done?"i]
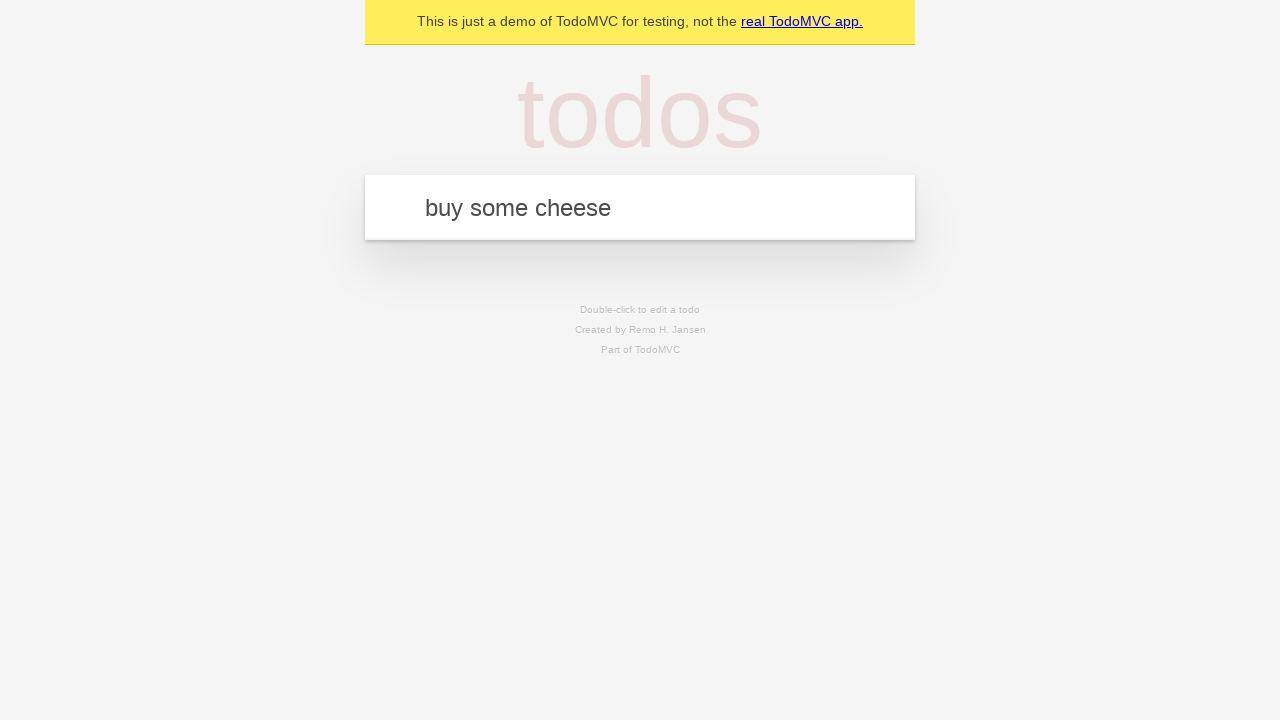

Pressed Enter to add first todo item on internal:attr=[placeholder="What needs to be done?"i]
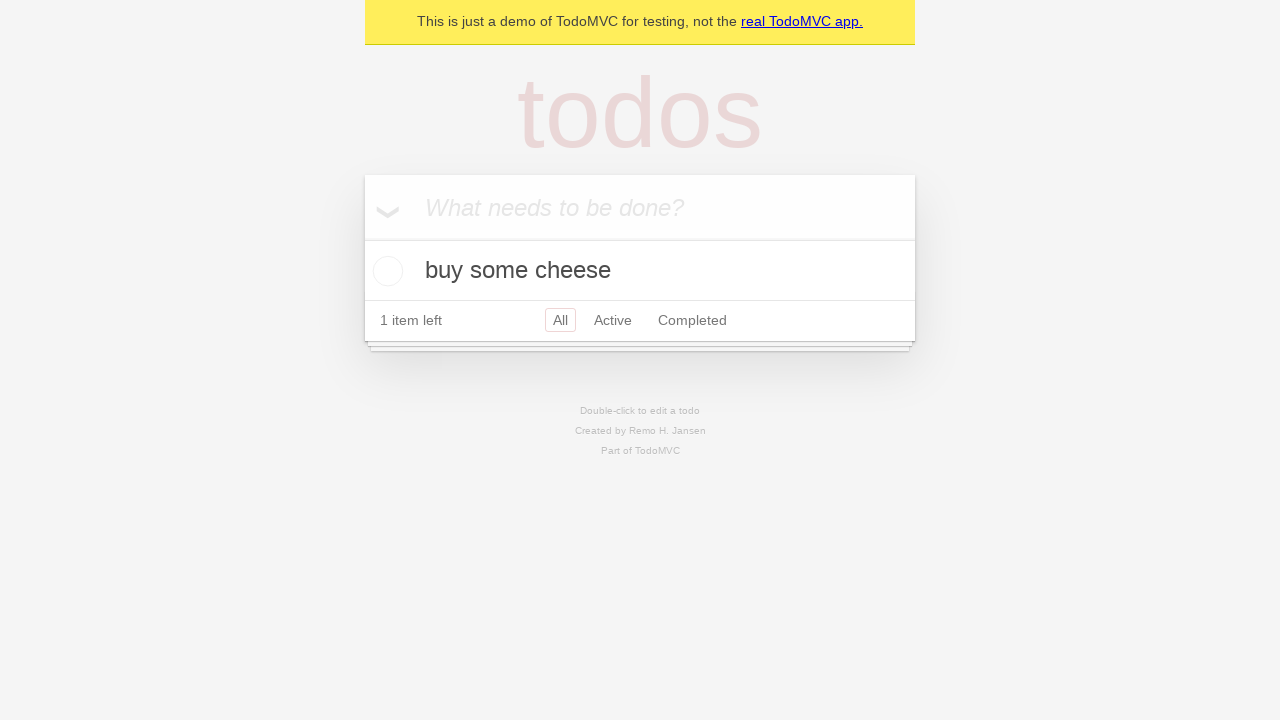

Todo counter element loaded after adding first item
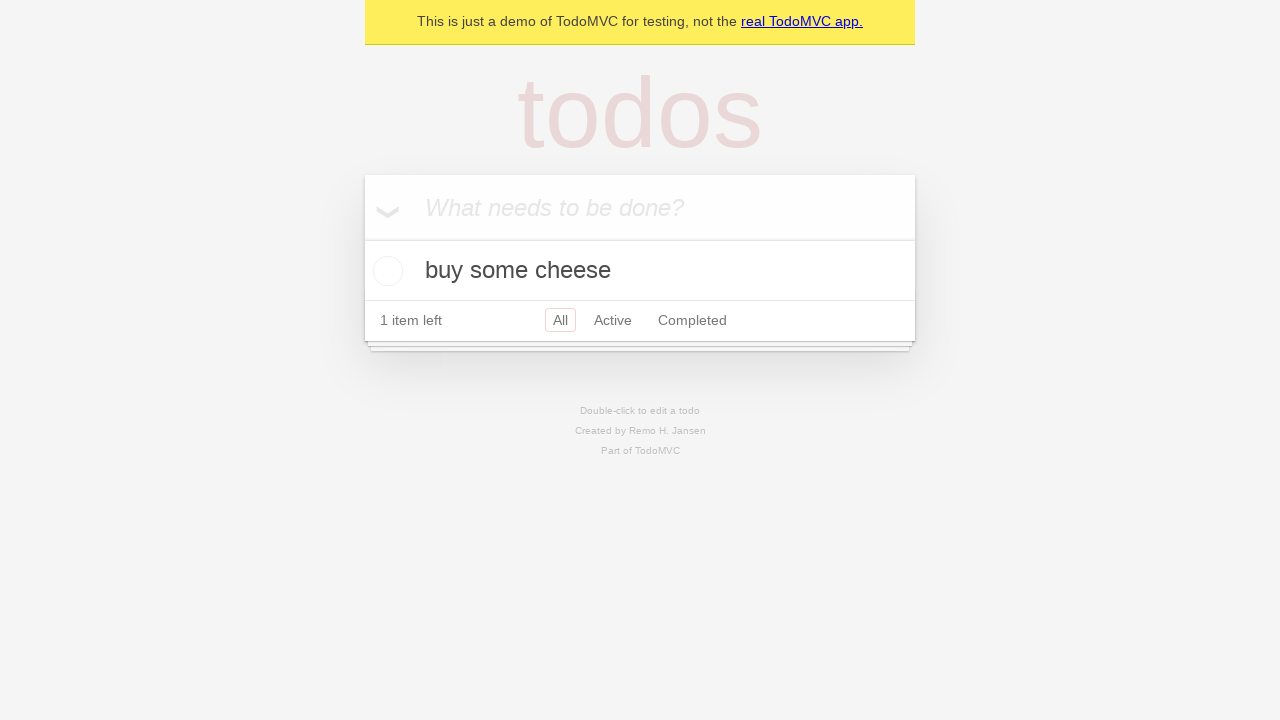

Filled second todo input with 'feed the cat' on internal:attr=[placeholder="What needs to be done?"i]
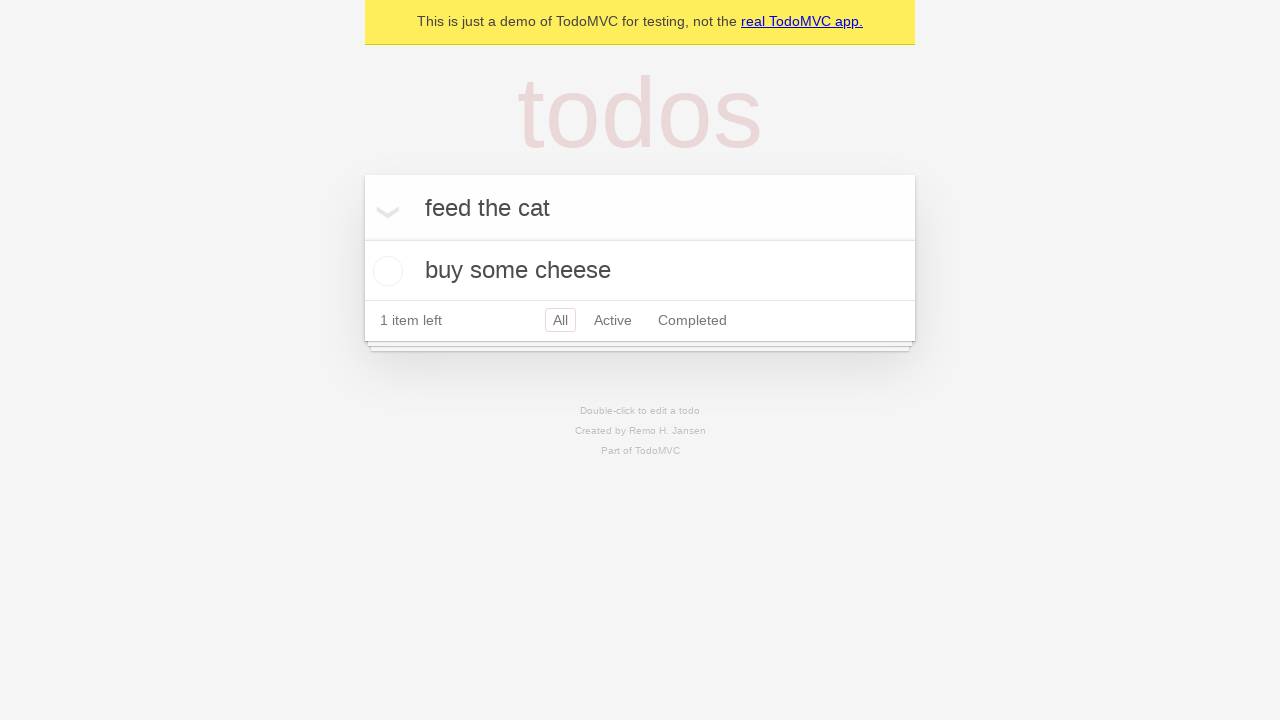

Pressed Enter to add second todo item on internal:attr=[placeholder="What needs to be done?"i]
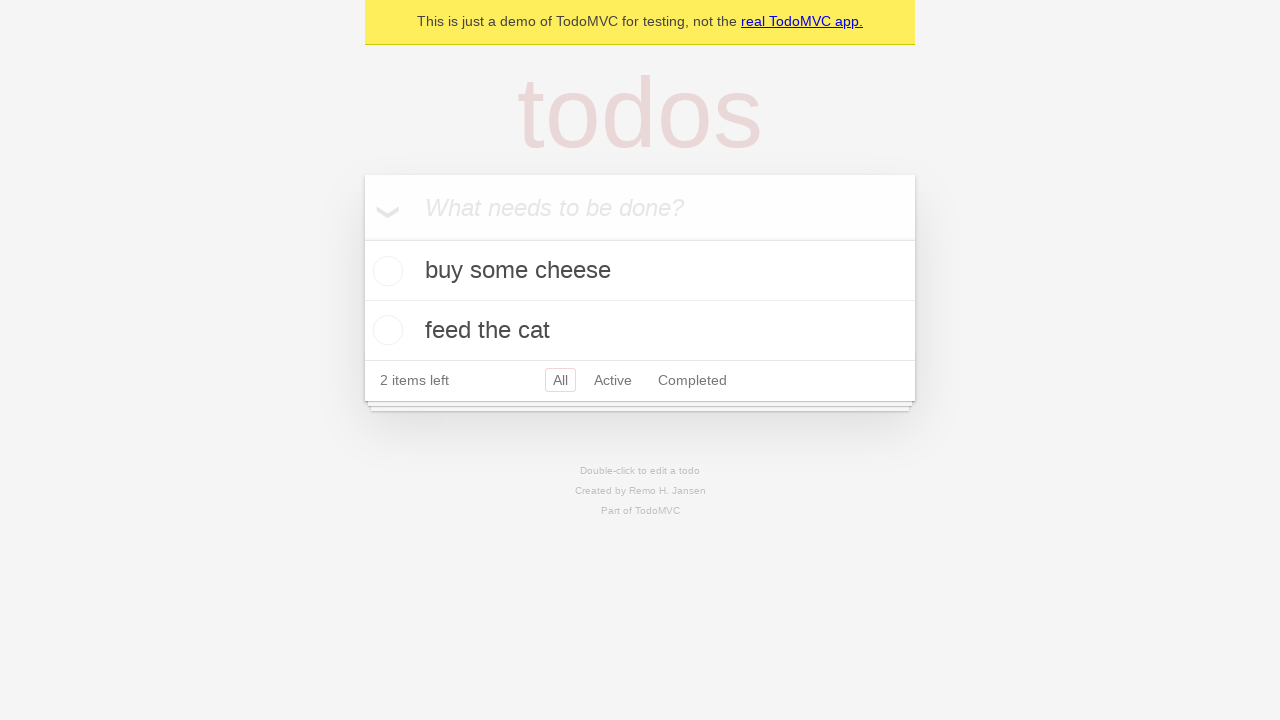

Counter updated to show '2 items left'
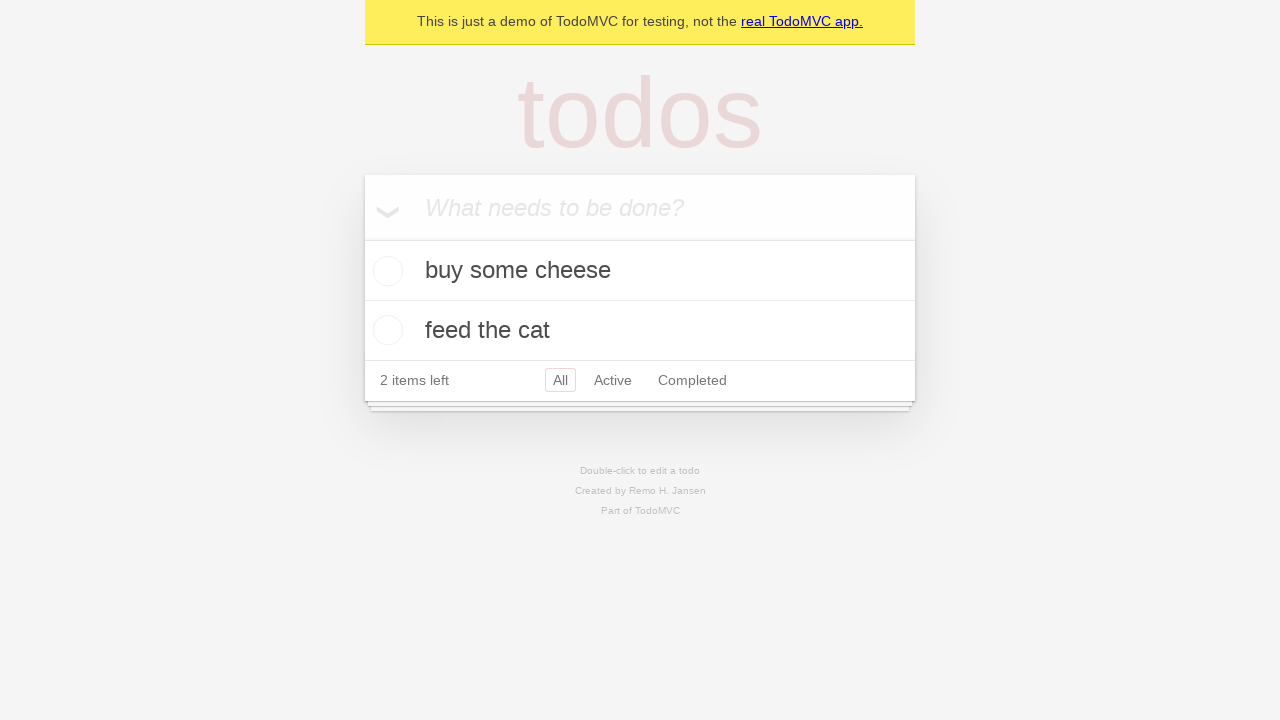

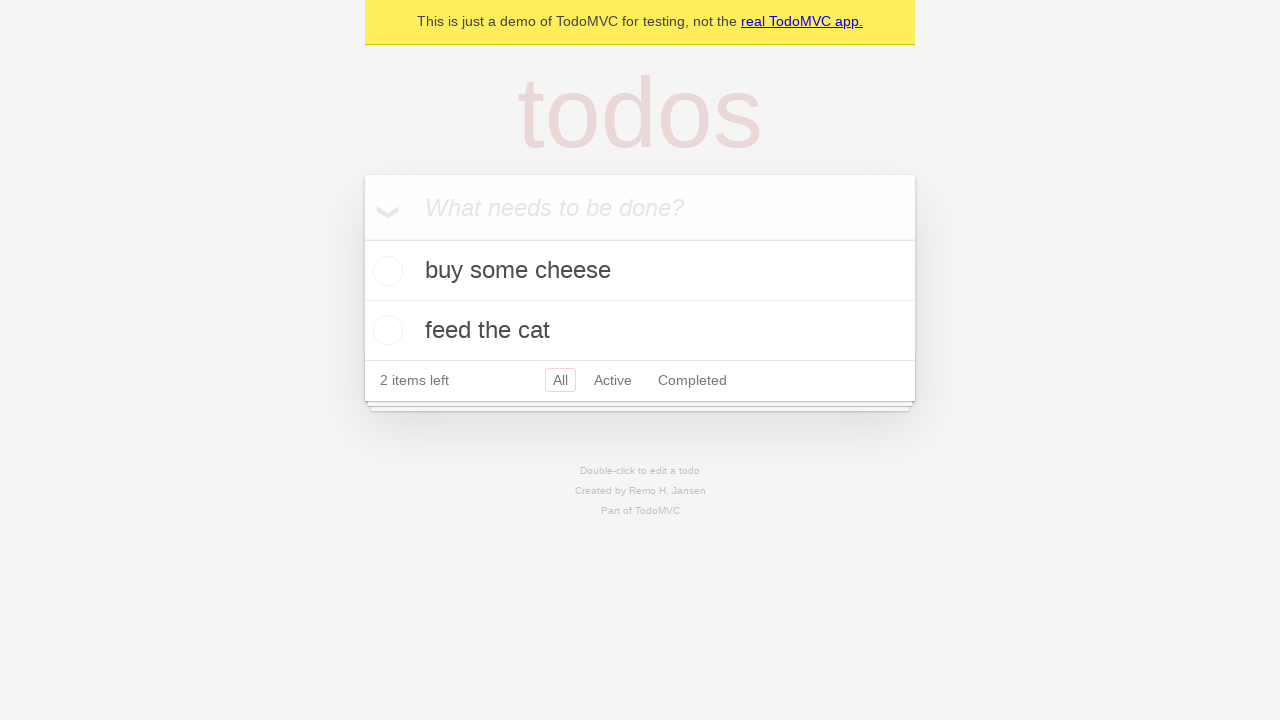